Tests JavaScript prompt alert functionality by triggering a prompt, entering text, and accepting it

Starting URL: https://leafground.com/alert.xhtml

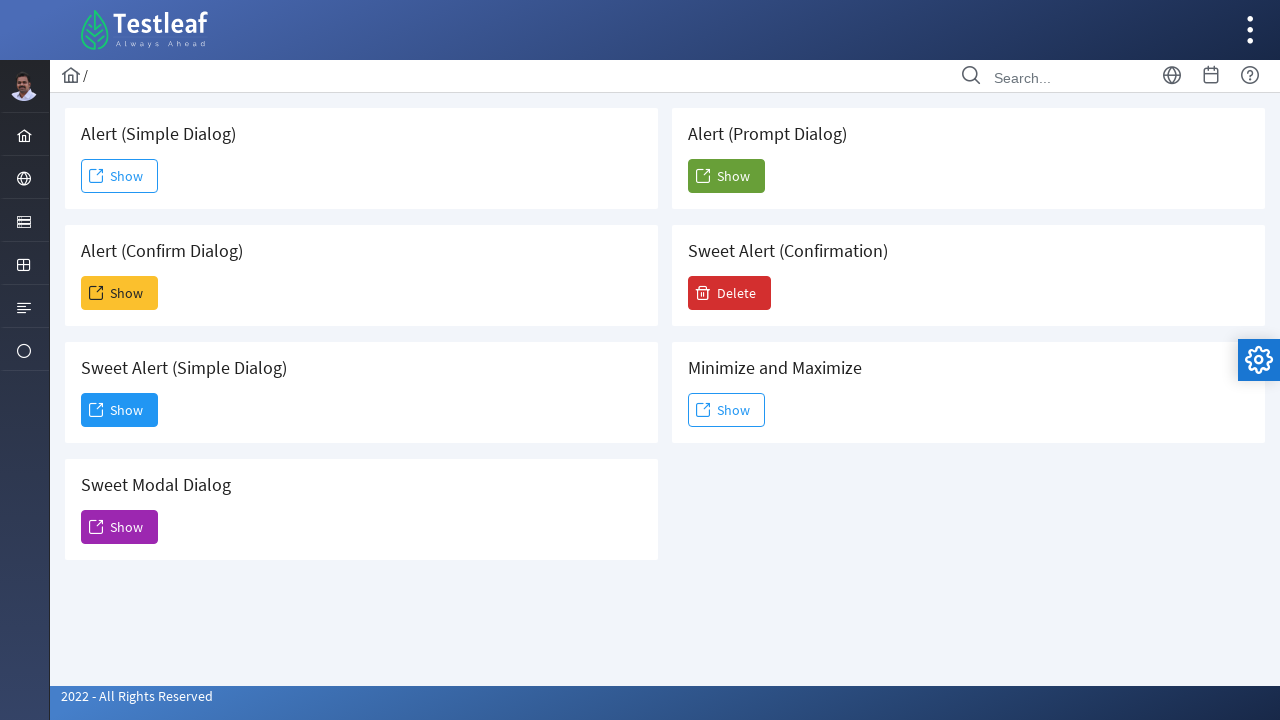

Clicked Show button to trigger prompt alert at (726, 176) on xpath=(//span[text()='Show'])[5]
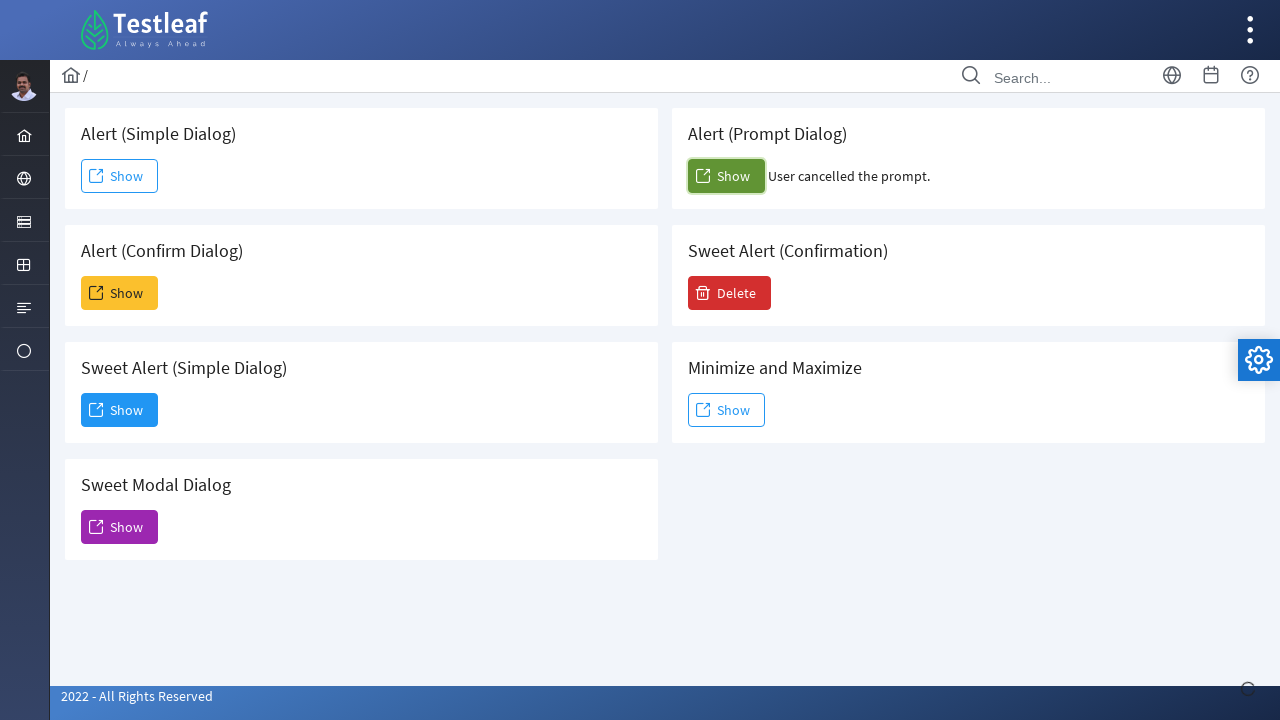

Registered dialog handler to accept prompt with text 'TestUser123'
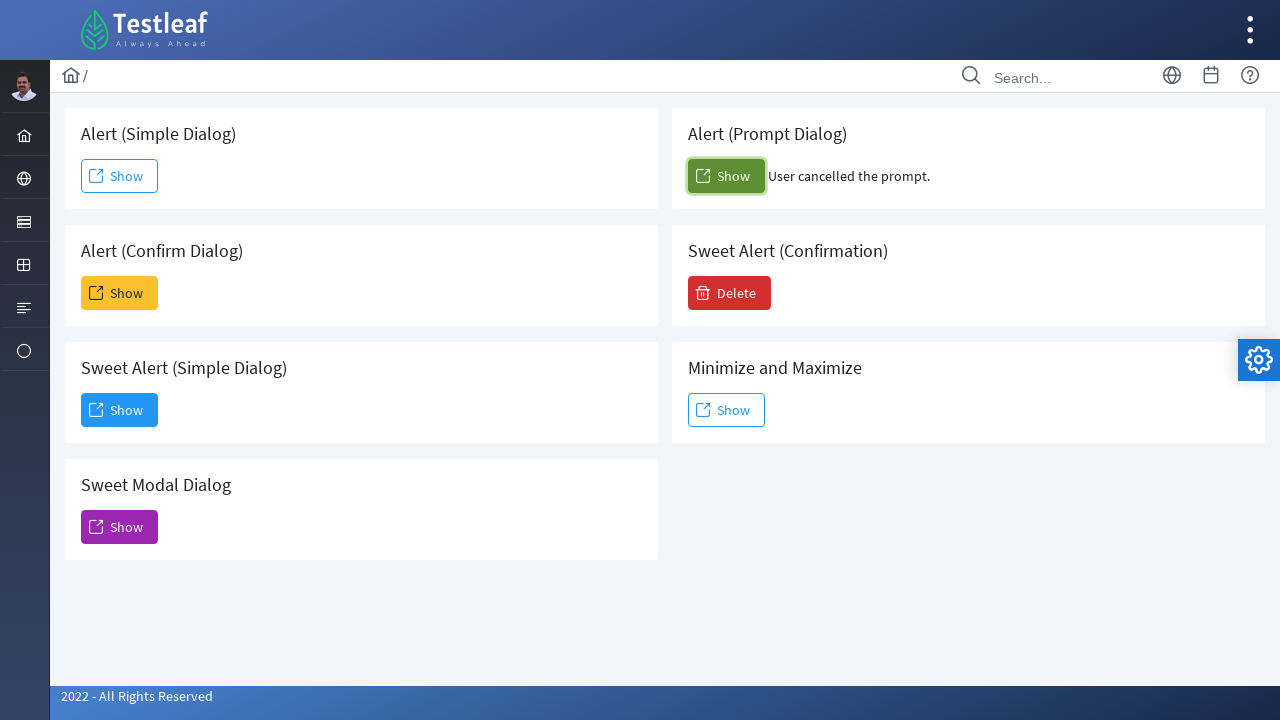

Waited 100ms for dialog handler to be registered
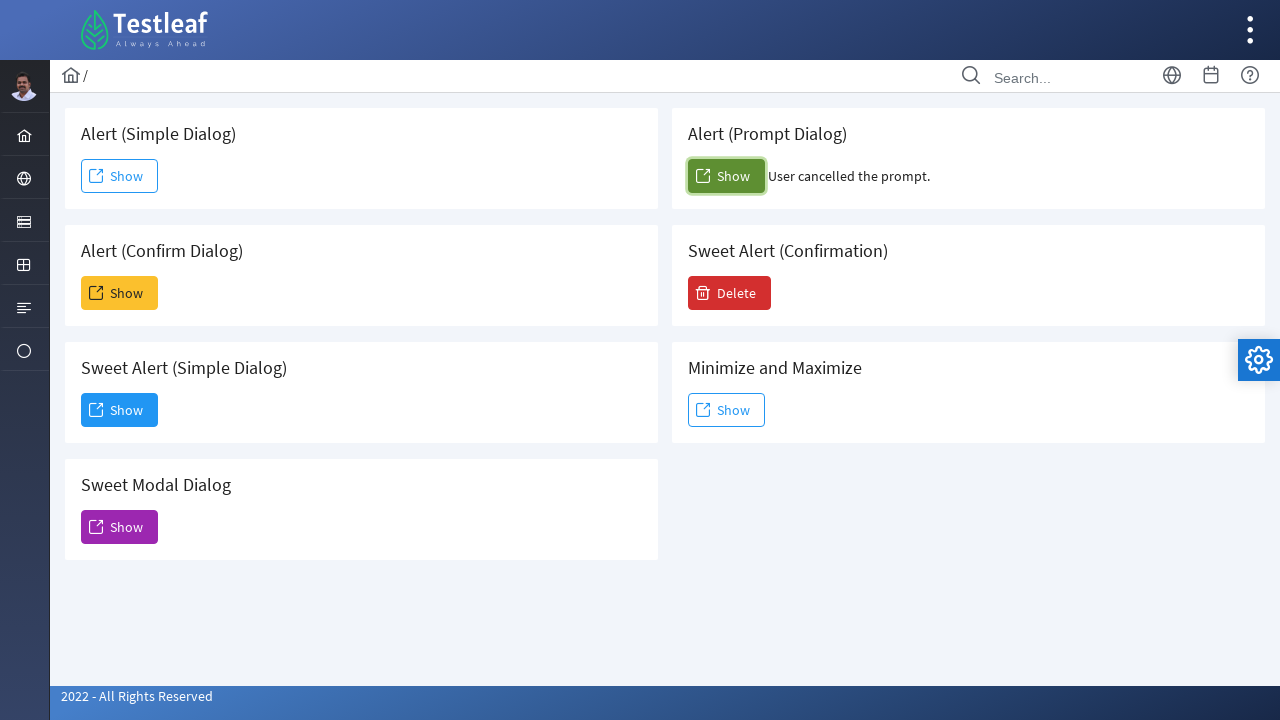

Clicked Show button again to trigger the prompt alert at (726, 176) on xpath=(//span[text()='Show'])[5]
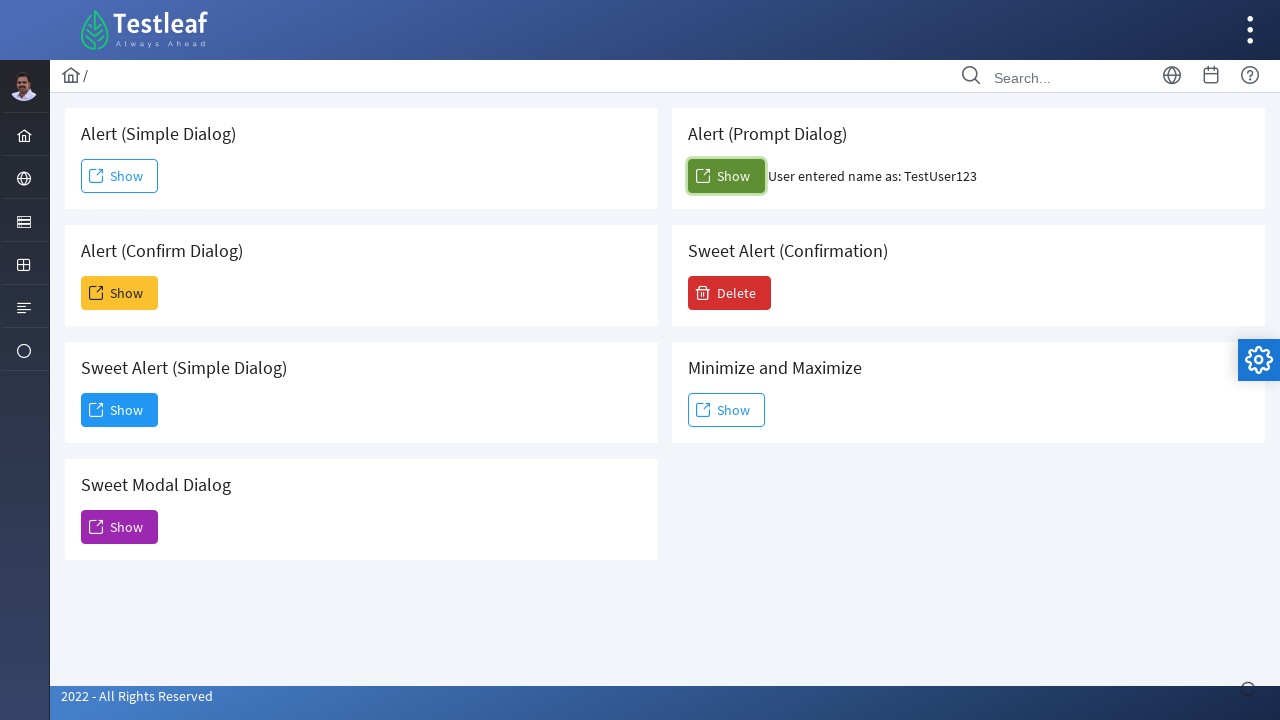

Verified result text appeared after accepting prompt
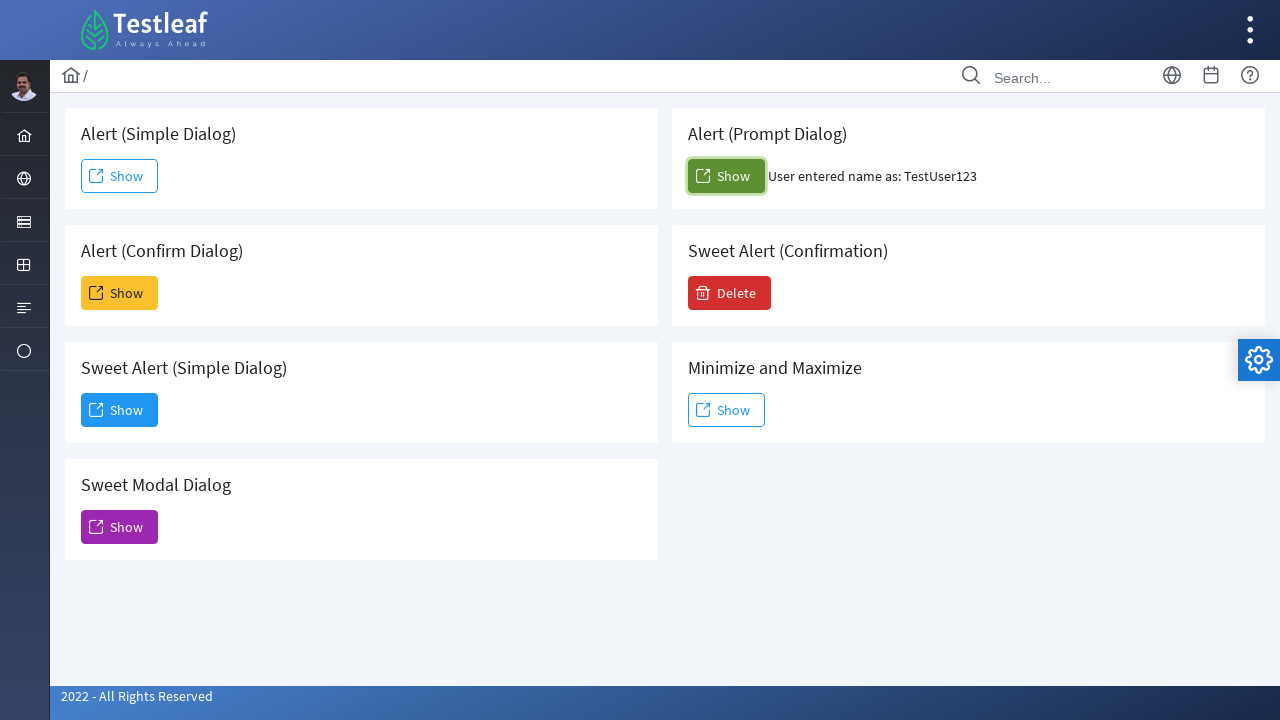

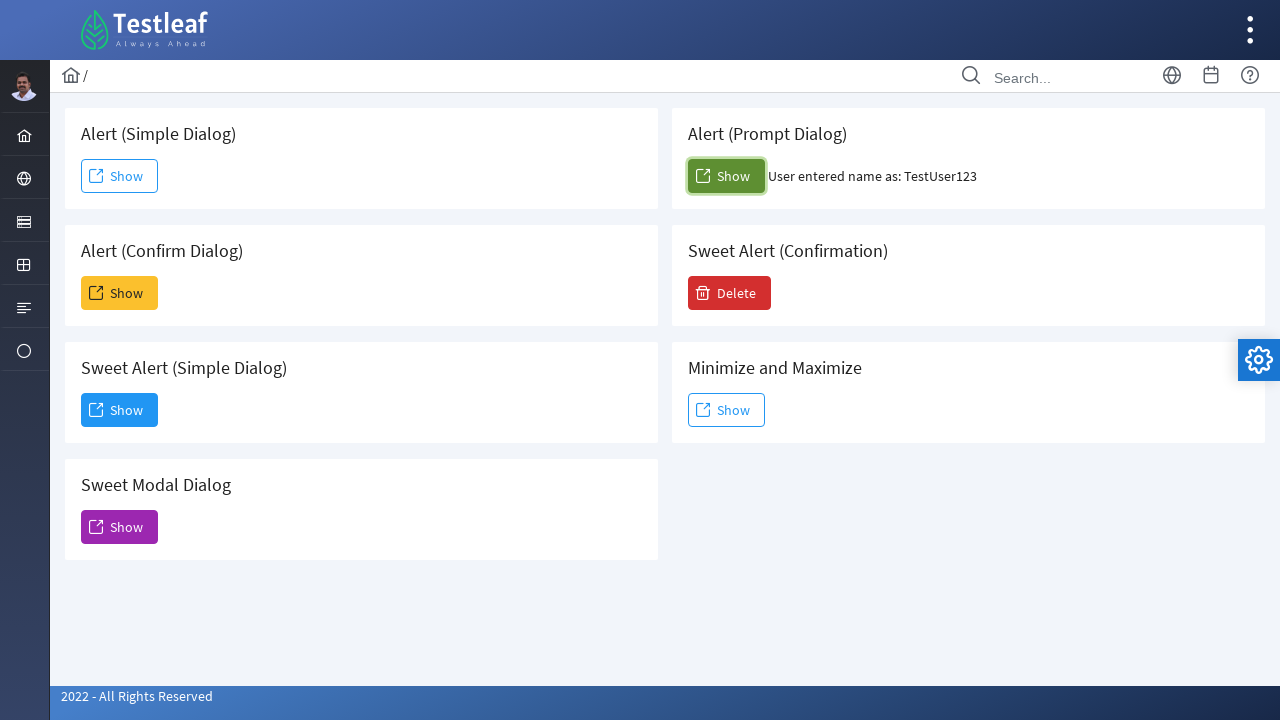